Tests the login form error handling by entering invalid credentials and verifying that the appropriate error message is displayed when username and password don't match.

Starting URL: https://www.saucedemo.com/

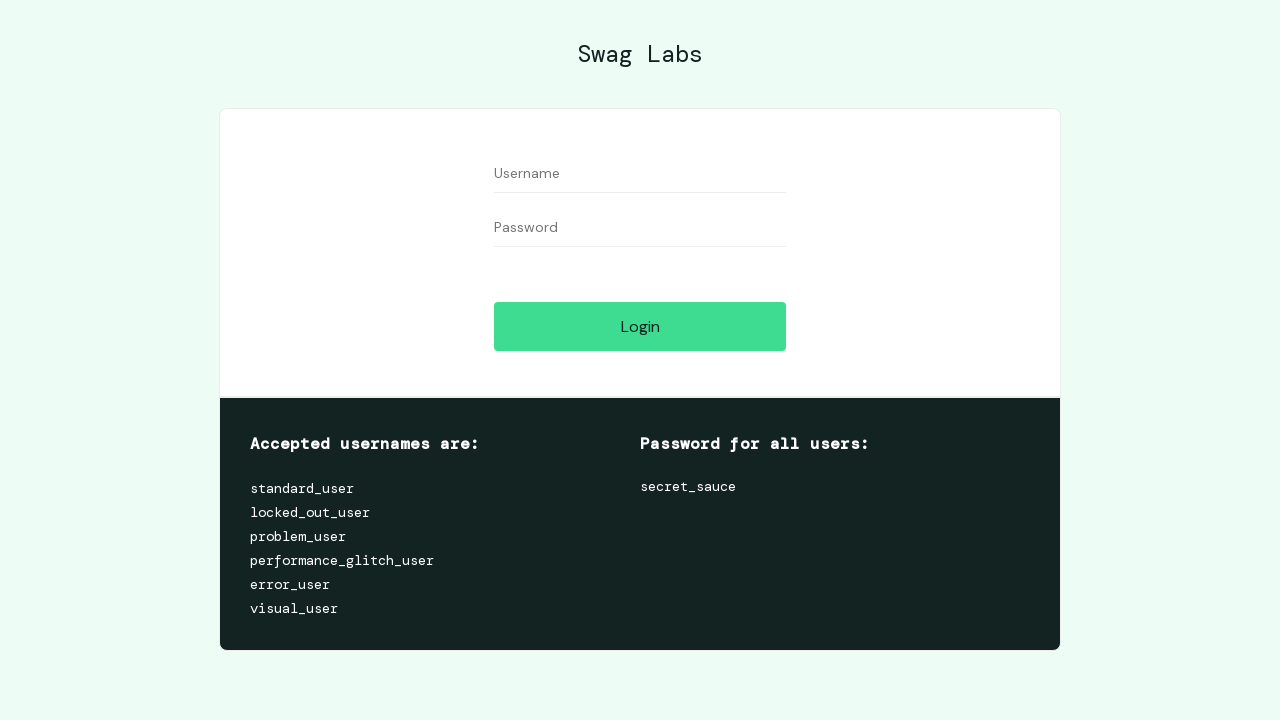

Login page loaded and username field is visible
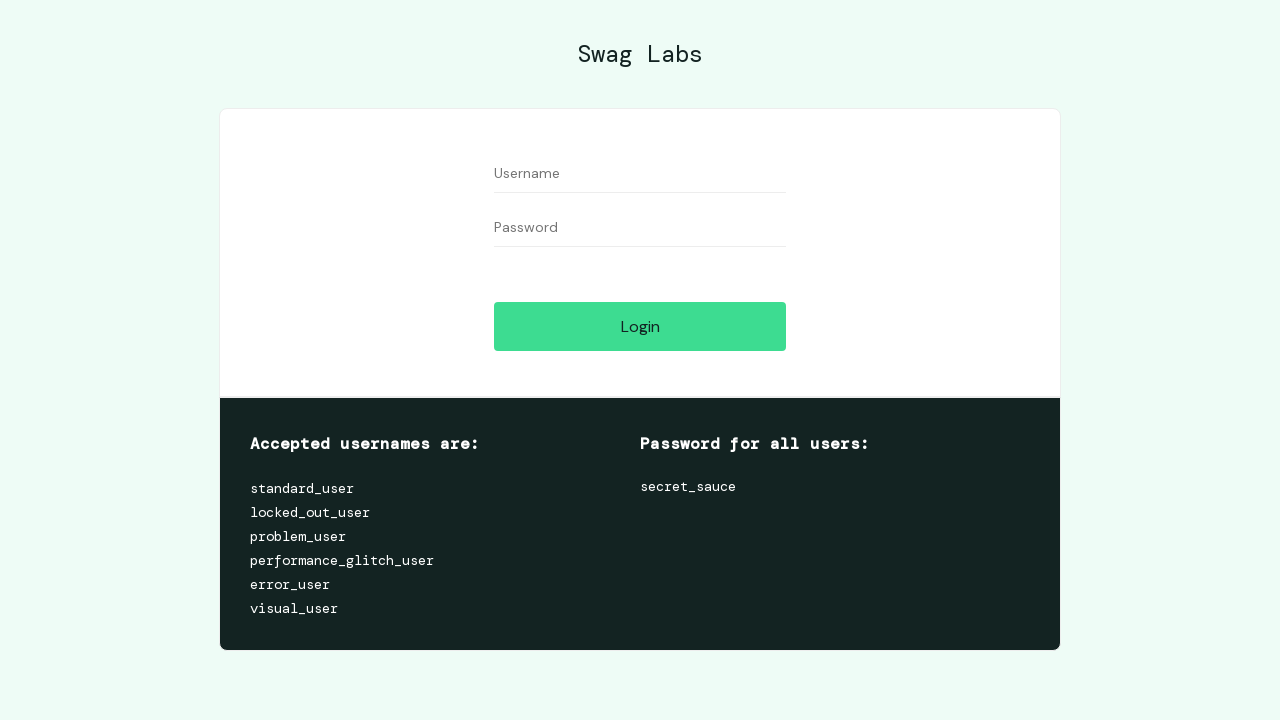

Entered incorrect username 'incorrect_user' in username field on #user-name
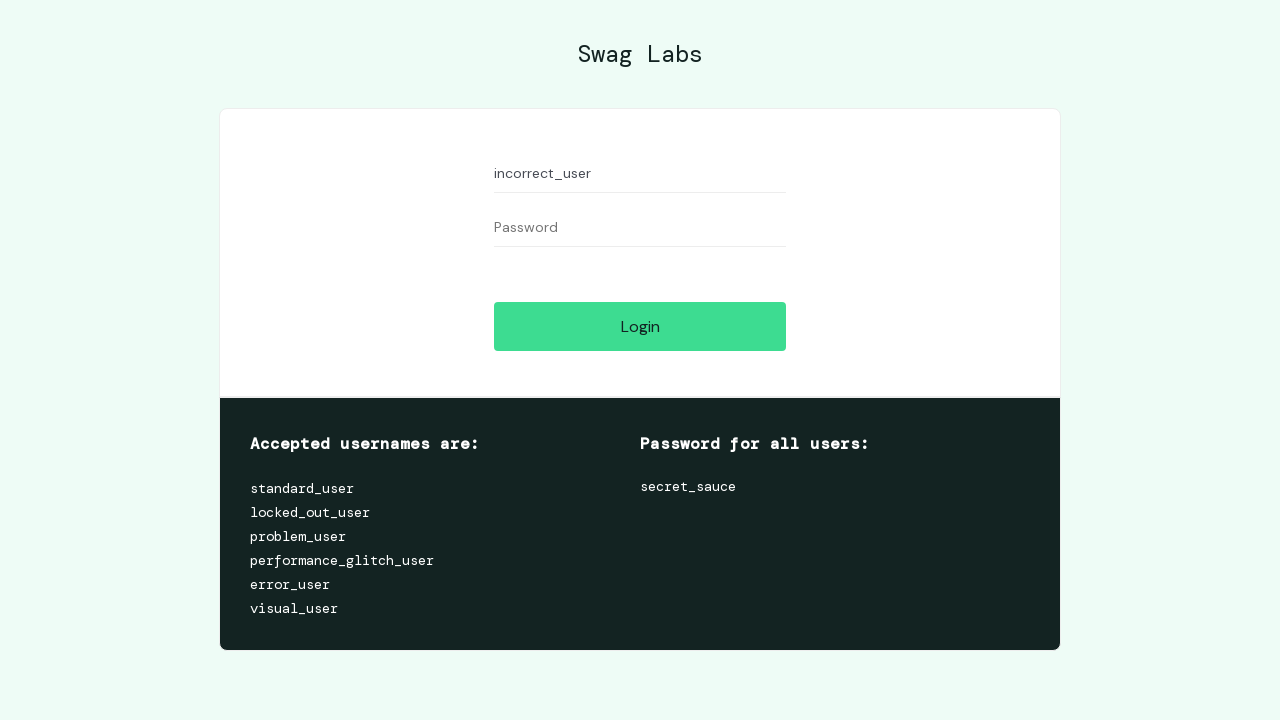

Entered password 'secret_sauce' in password field on #password
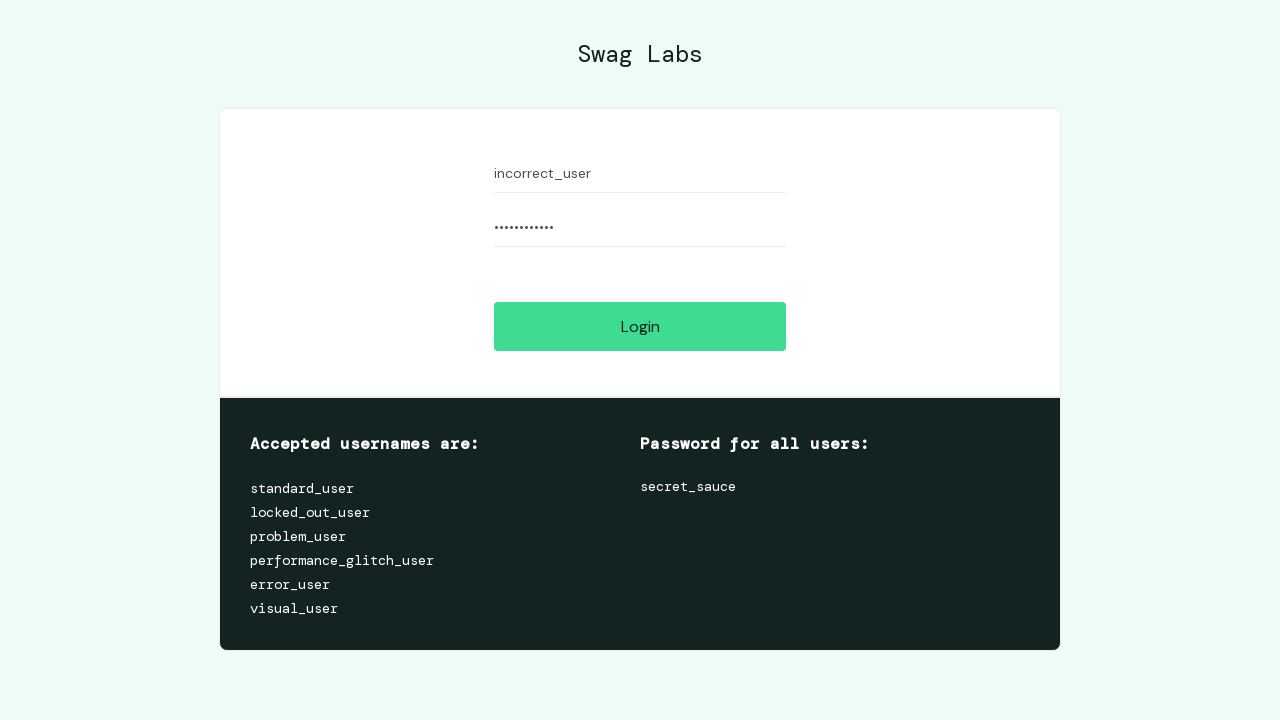

Clicked login button to attempt authentication with invalid credentials at (640, 326) on #login-button
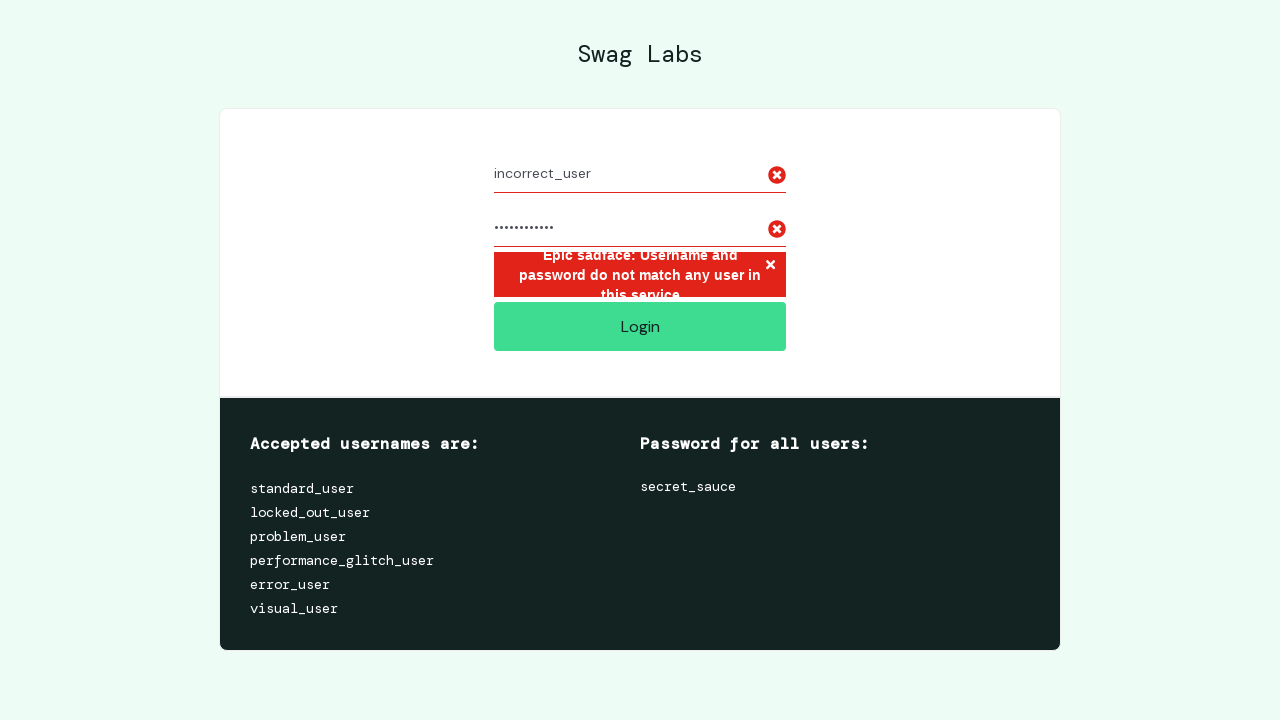

Error message appeared: 'Username and password do not match any user in this service'
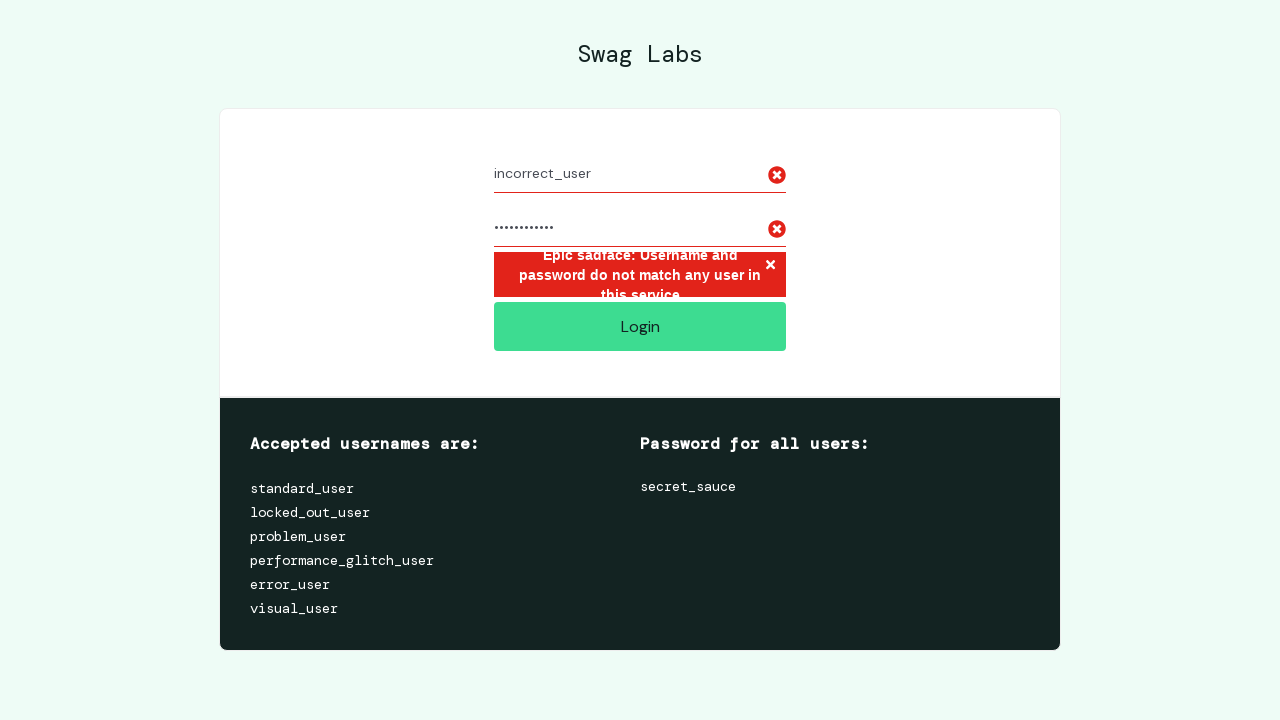

Verified that error message is visible on the page
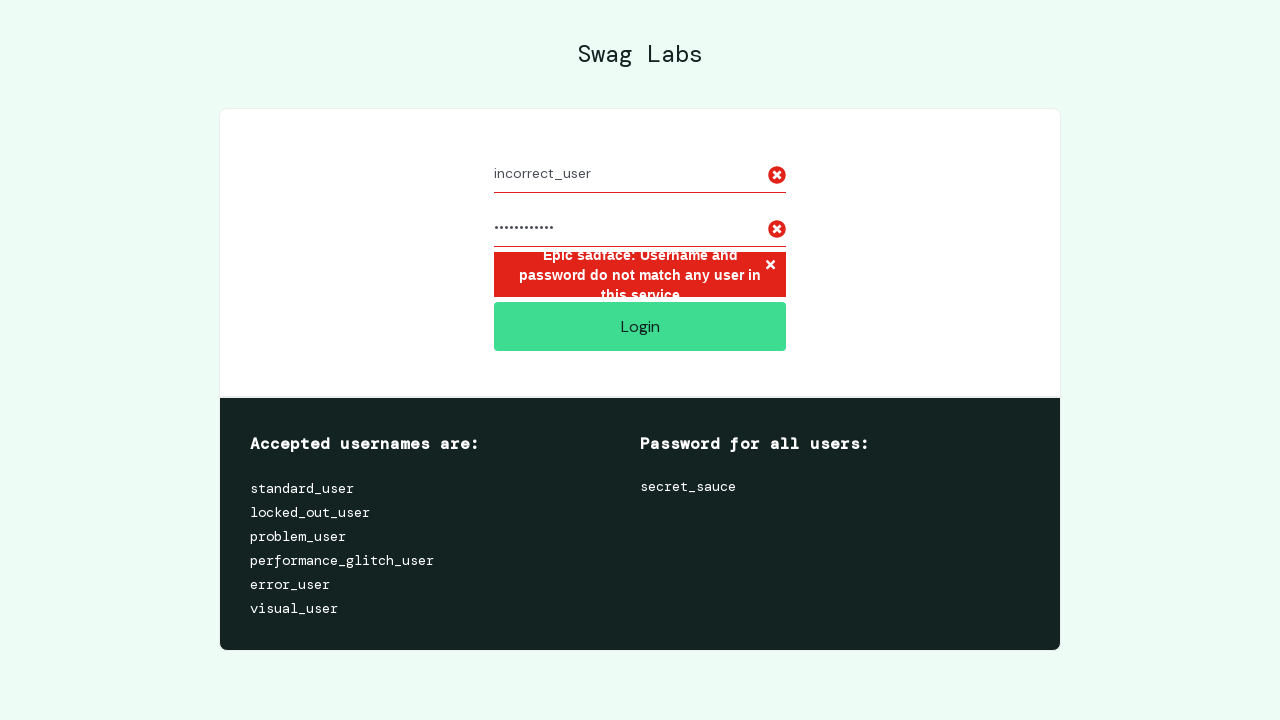

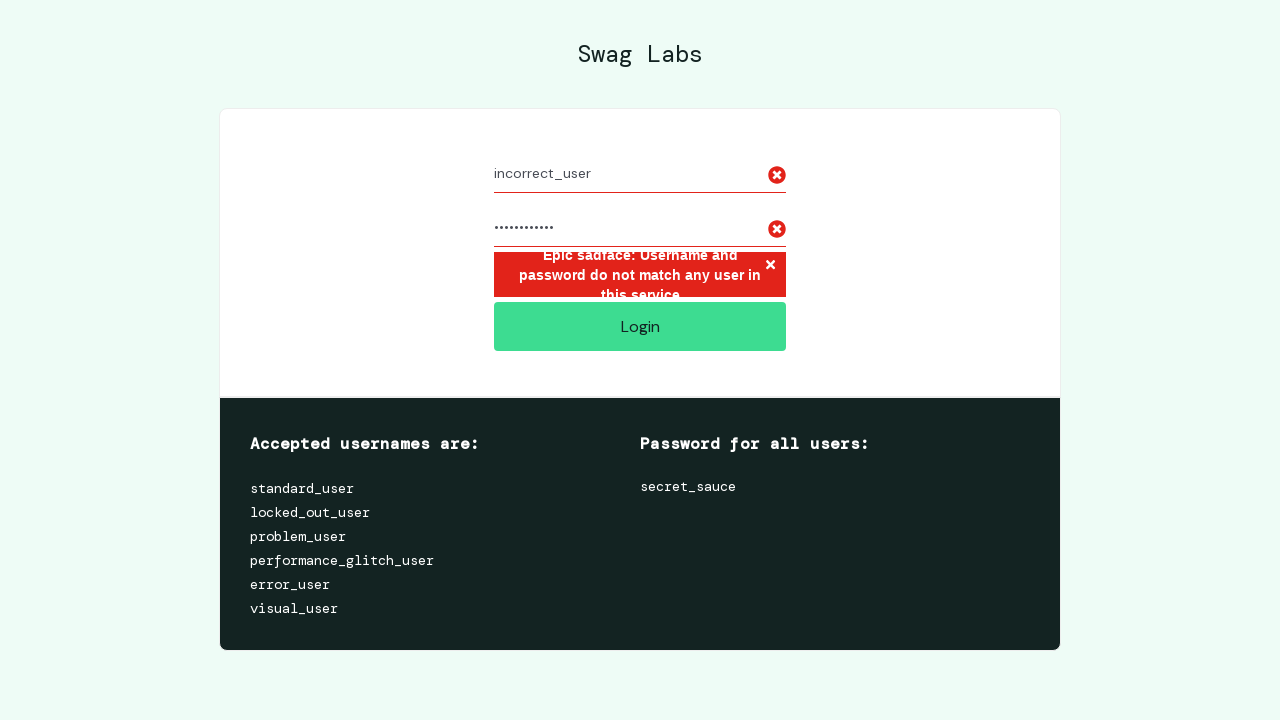